Tests mouse hover functionality by hovering over an element and clicking on a submenu item that appears

Starting URL: https://rahulshettyacademy.com/AutomationPractice/

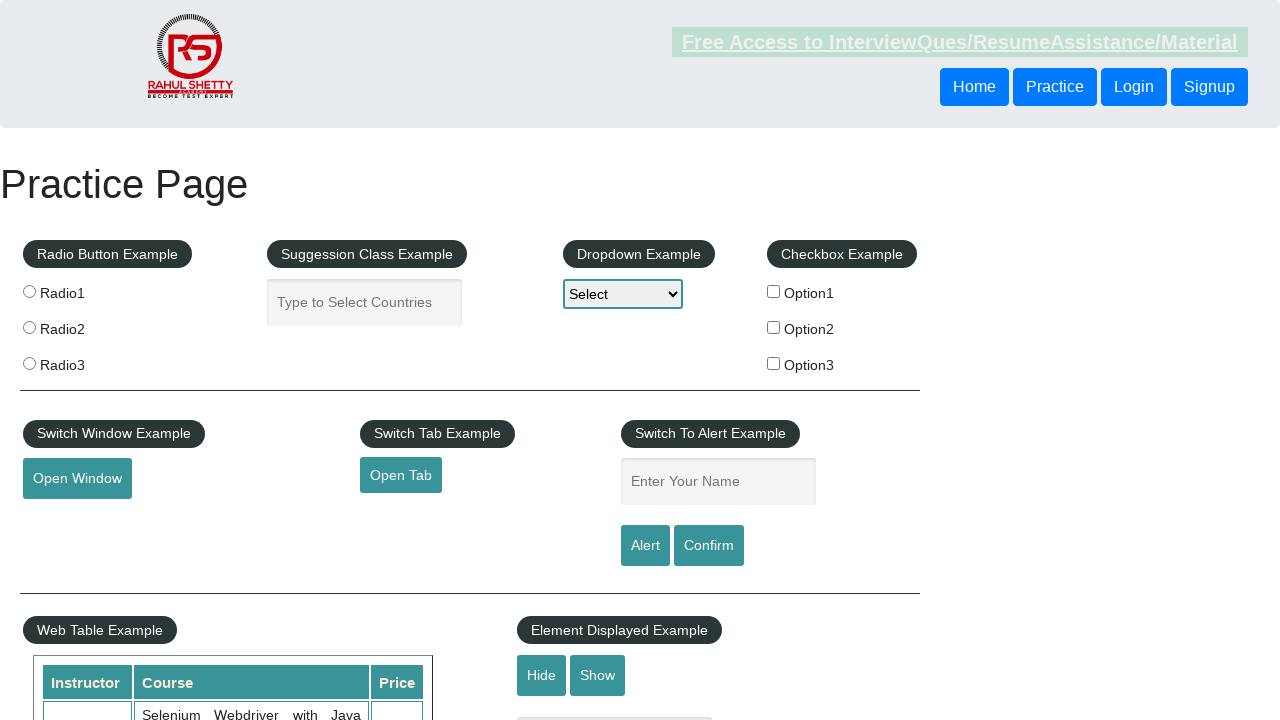

Hovered over mousehover element to reveal dropdown menu at (83, 361) on #mousehover
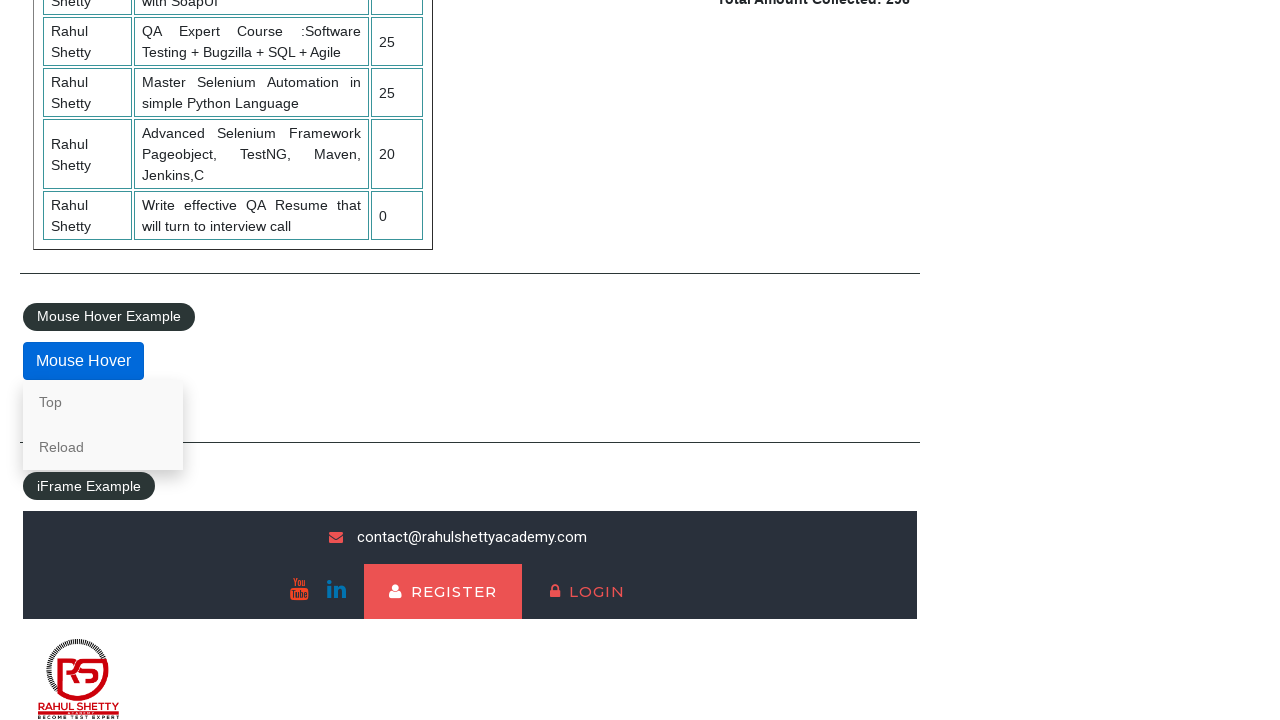

Clicked on Reload link in the dropdown submenu at (103, 447) on xpath=//a[.='Reload']
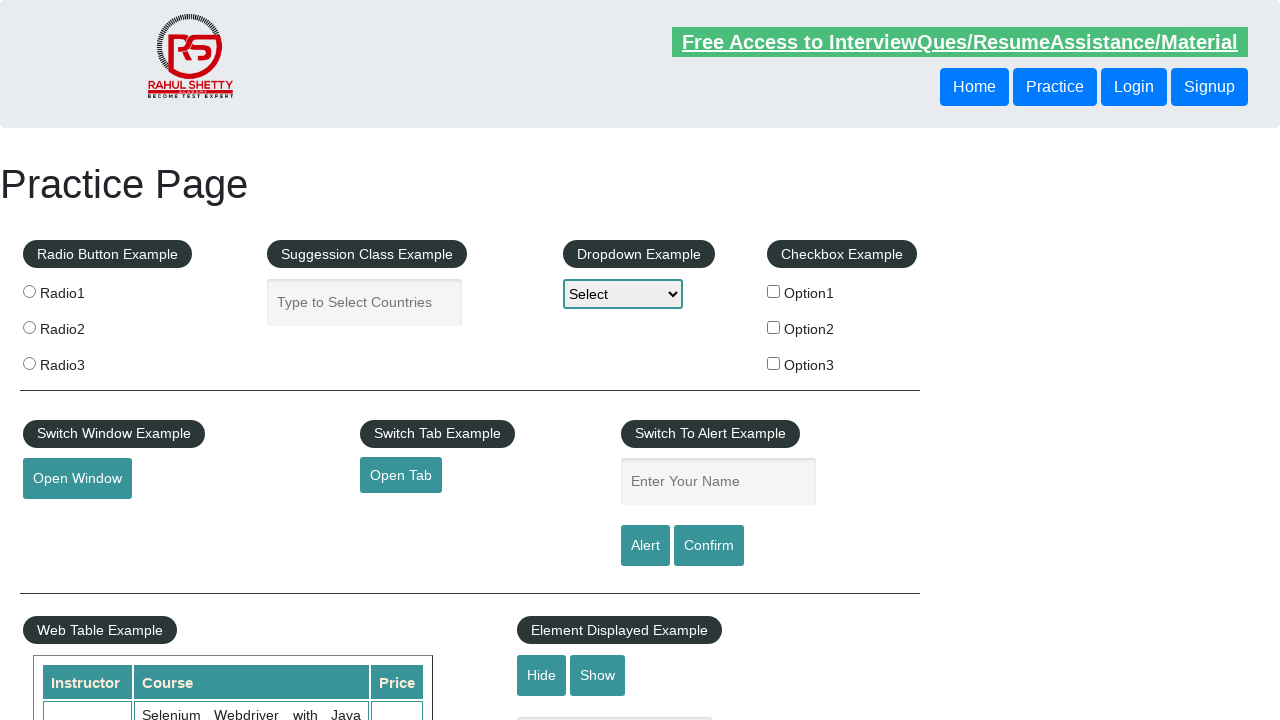

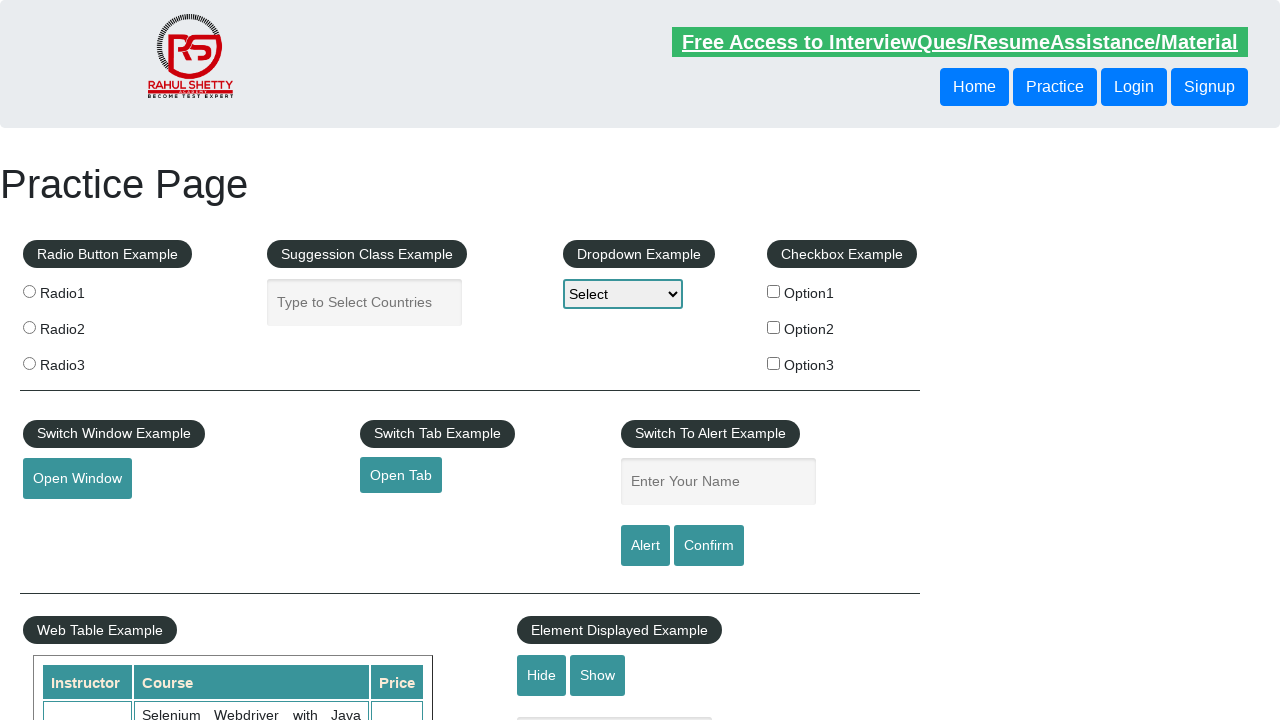